Navigates to form authentication page and verifies the URL is correct

Starting URL: https://the-internet.herokuapp.com/

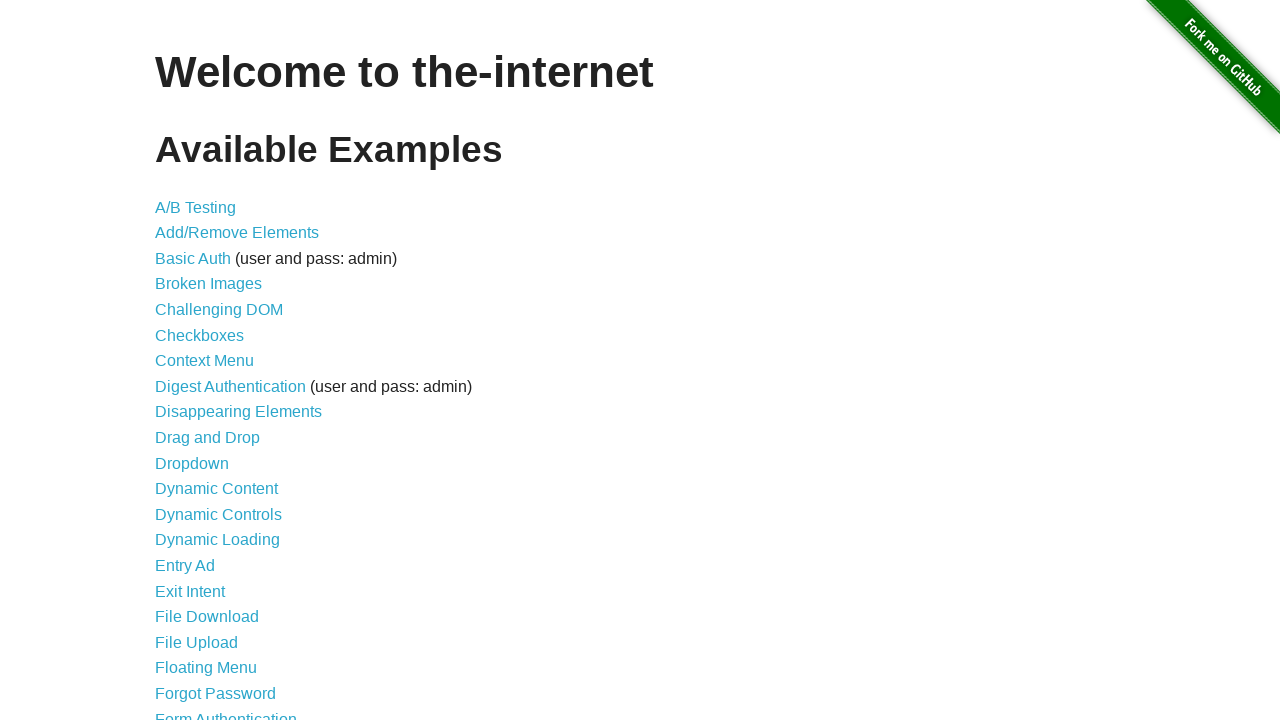

Clicked on Form Authentication link at (226, 712) on xpath=//a[text()="Form Authentication"]
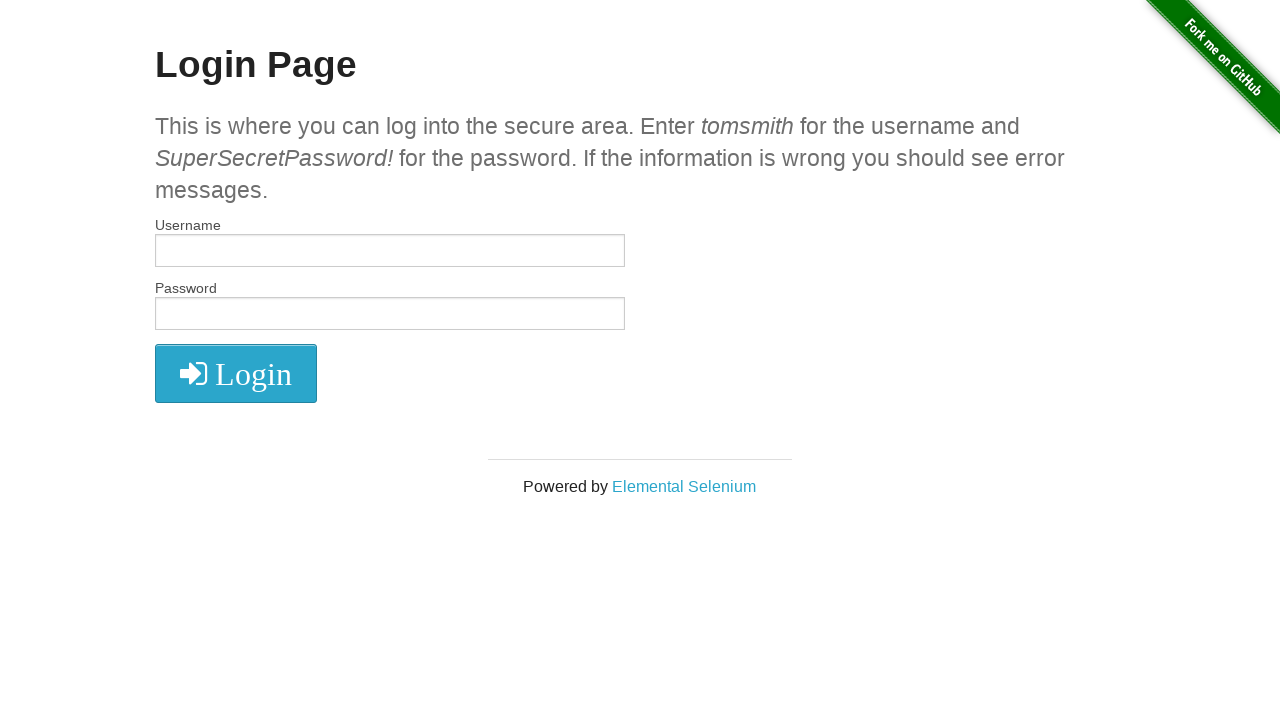

Verified URL is correct: https://the-internet.herokuapp.com/login
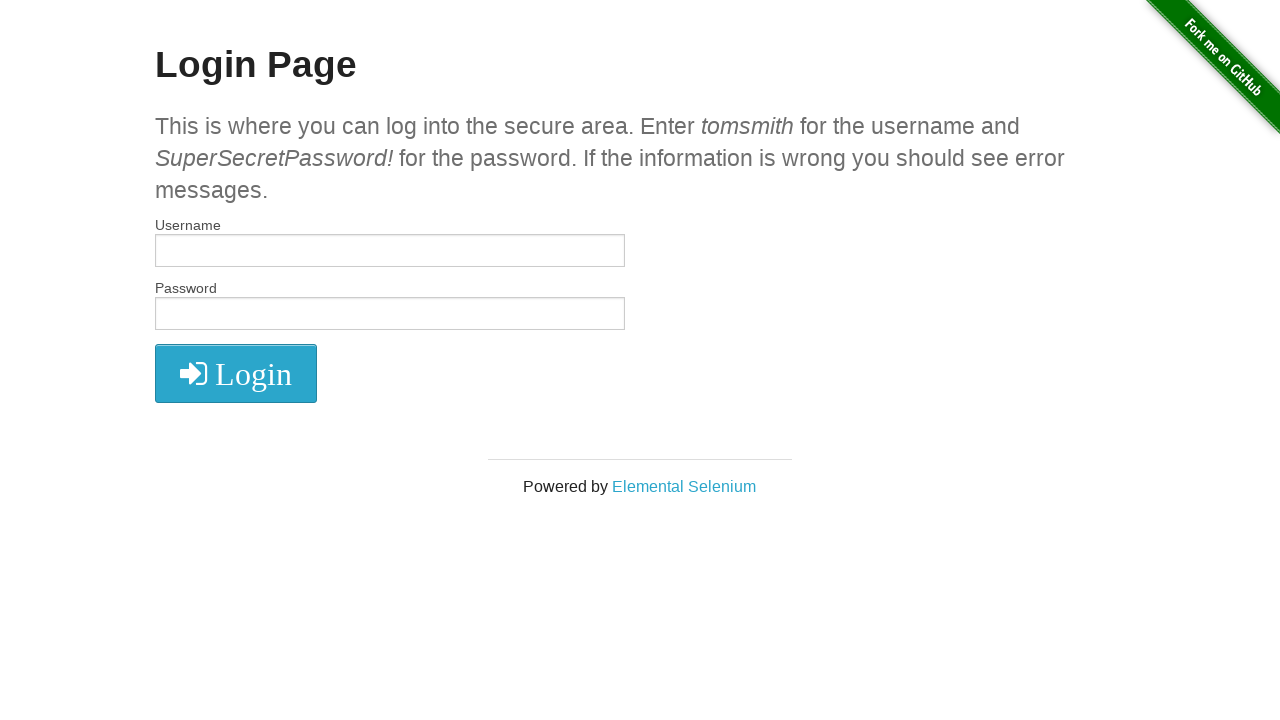

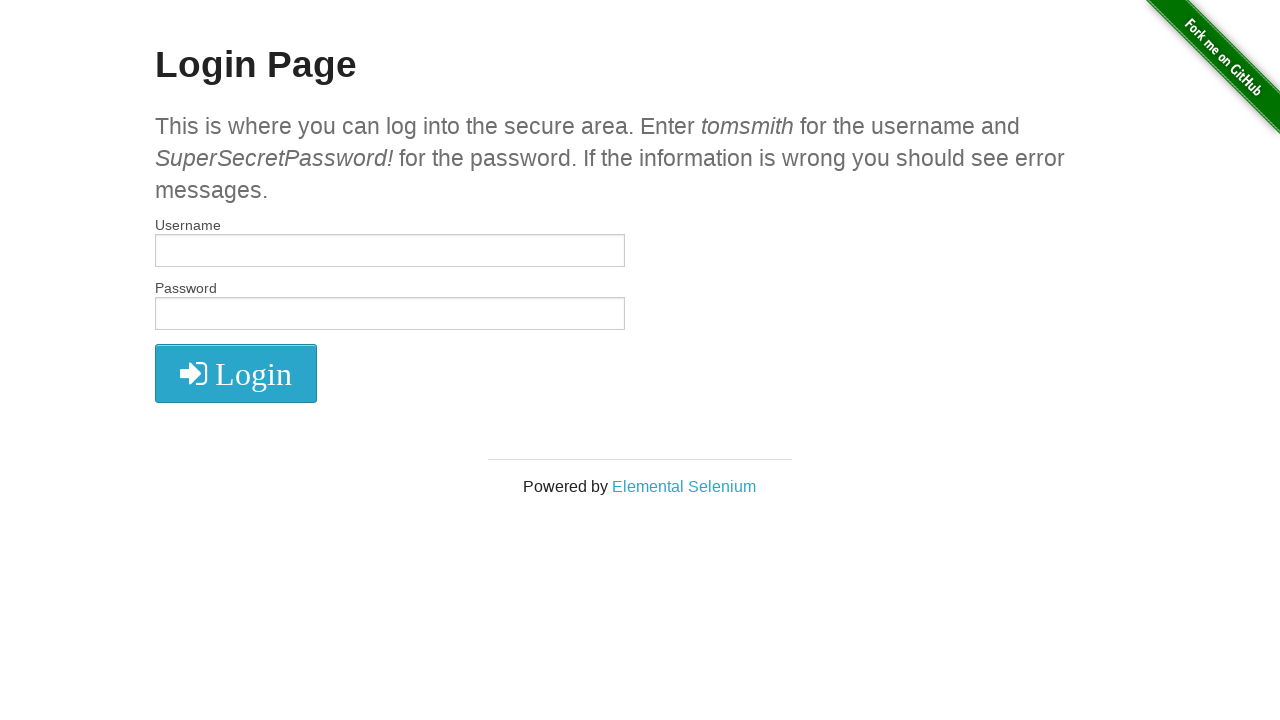